Tests jQuery UI datepicker functionality by navigating to next month and selecting date 22

Starting URL: https://jqueryui.com/datepicker/

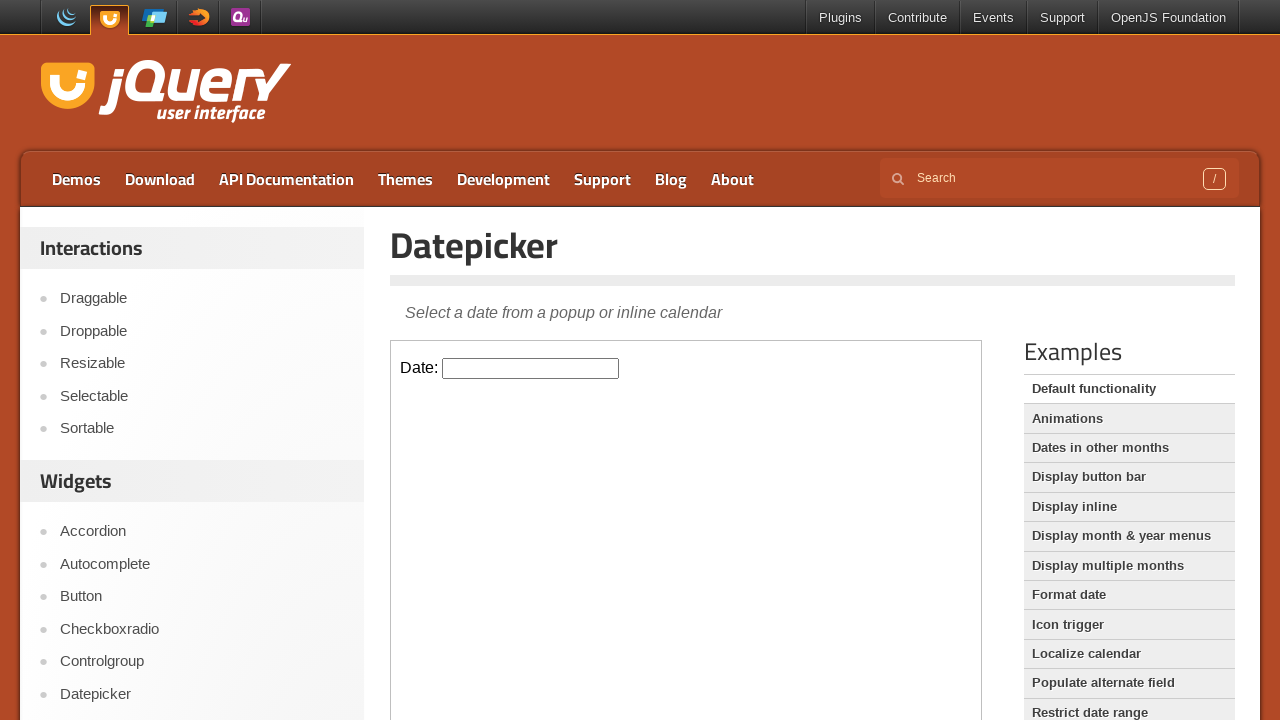

Located the demo iframe
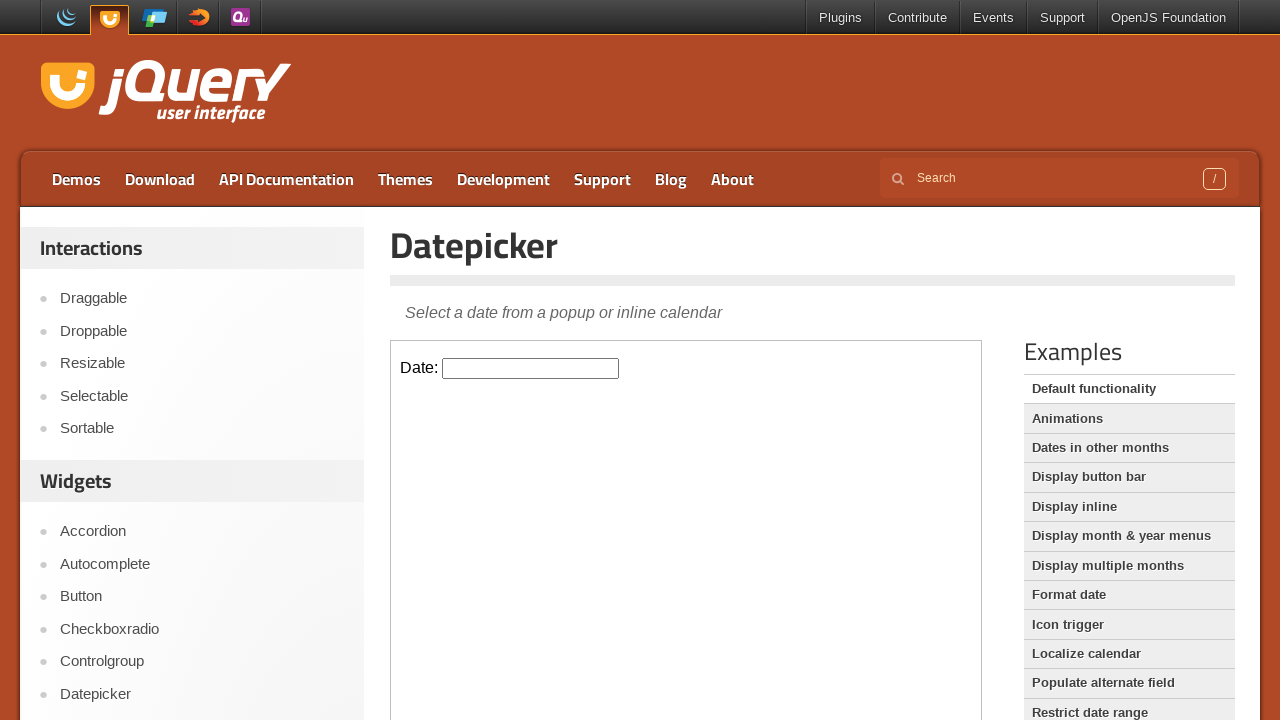

Clicked datepicker input to open calendar at (531, 368) on .demo-frame >> internal:control=enter-frame >> #datepicker
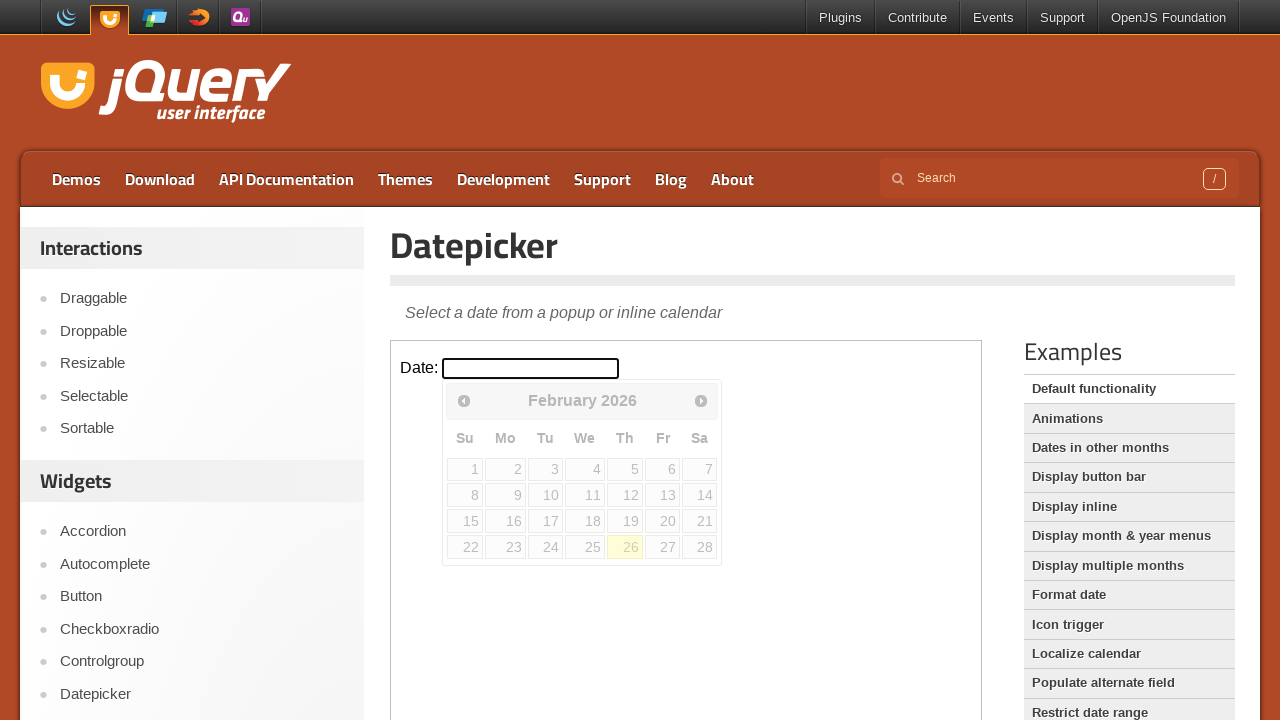

Clicked next month button to navigate to next month at (701, 400) on .demo-frame >> internal:control=enter-frame >> [title='Next']
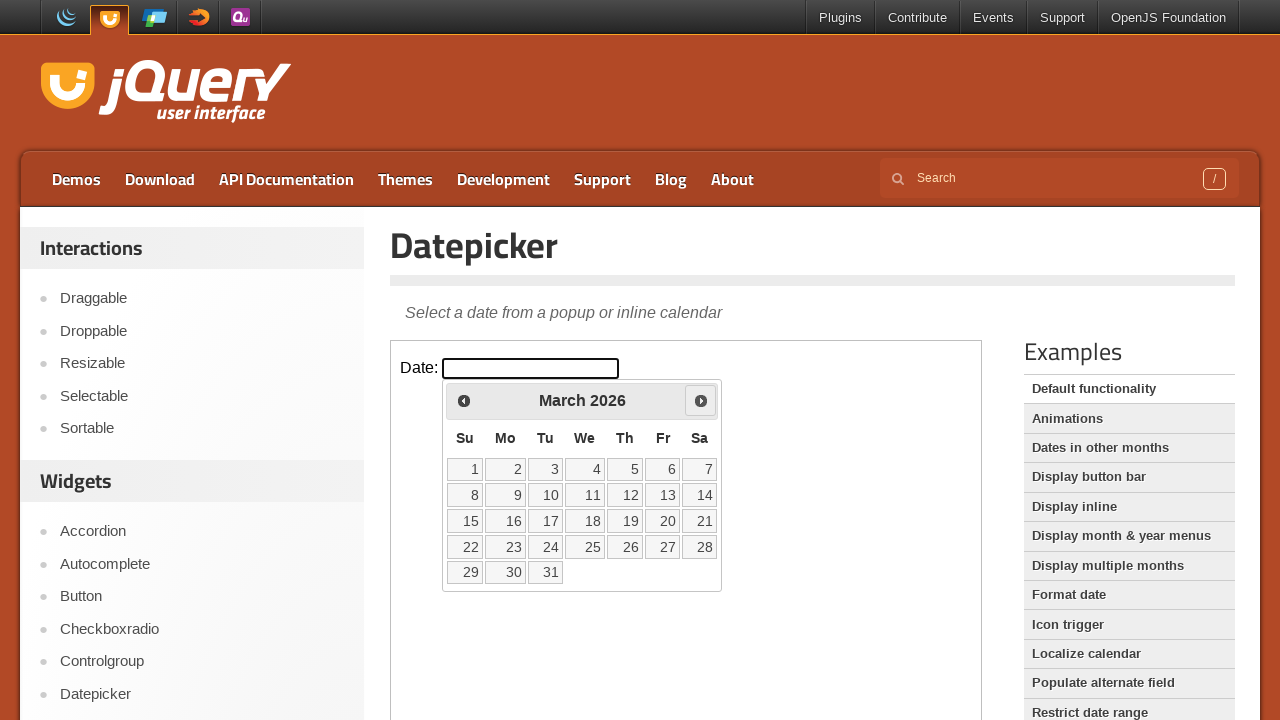

Selected date 22 from the calendar at (465, 547) on .demo-frame >> internal:control=enter-frame >> [data-date='22']
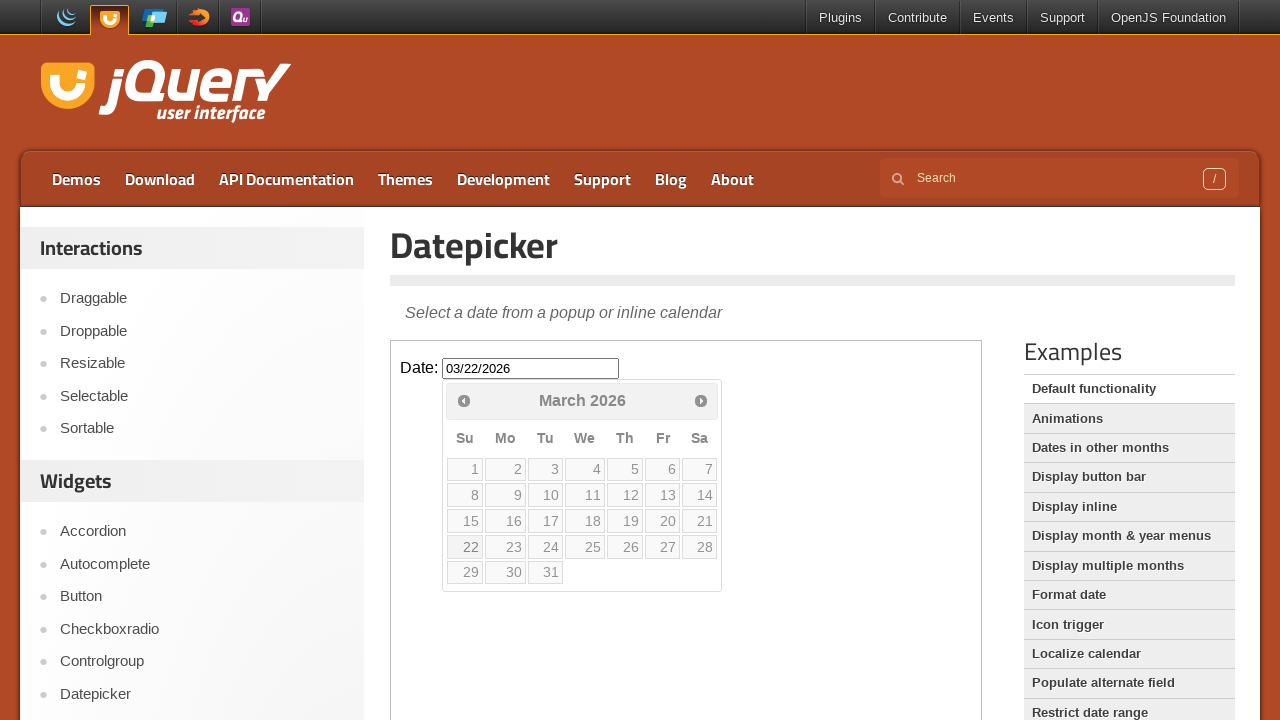

Clicked datepicker input to focus it at (531, 368) on .demo-frame >> internal:control=enter-frame >> #datepicker
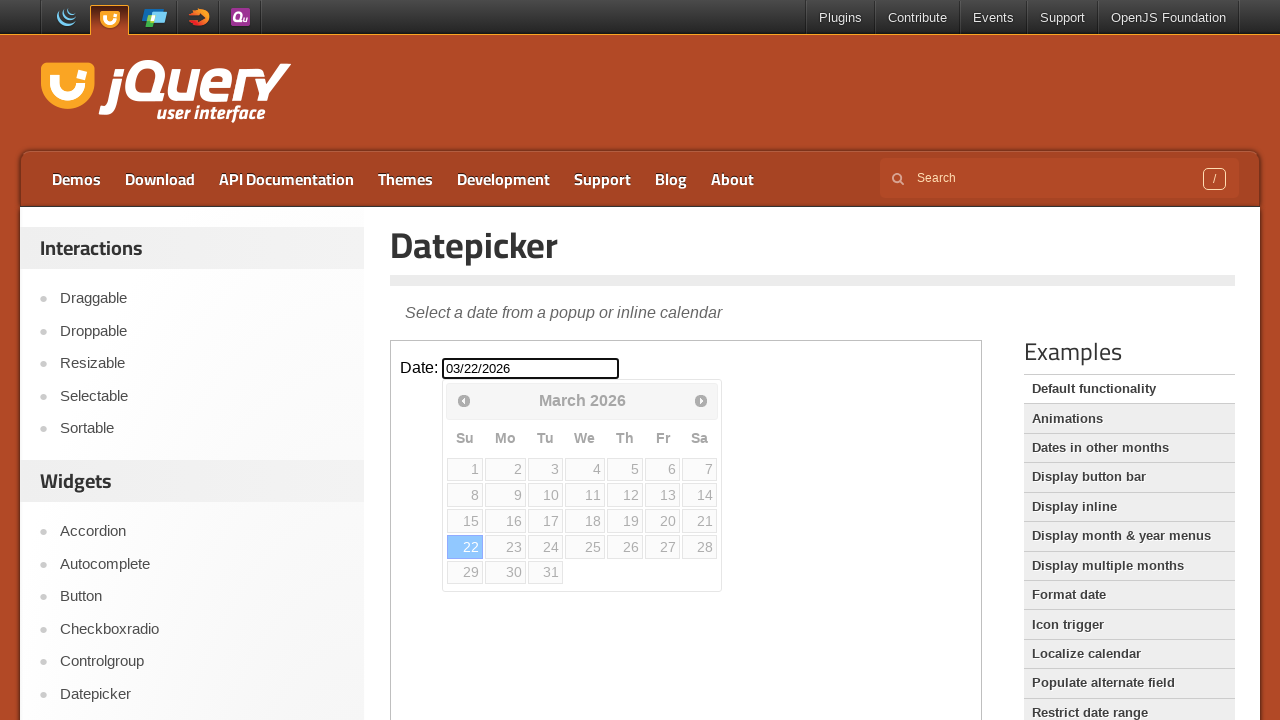

Selected all text in datepicker input
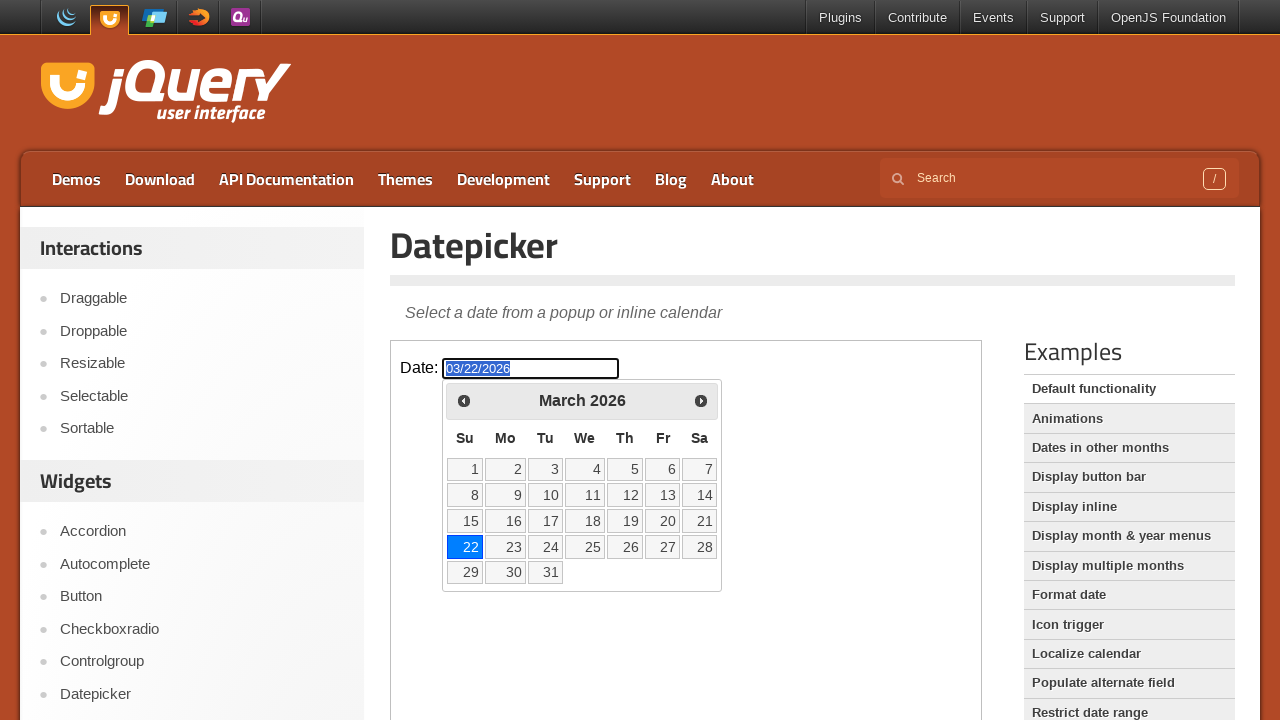

Copied the selected date to clipboard
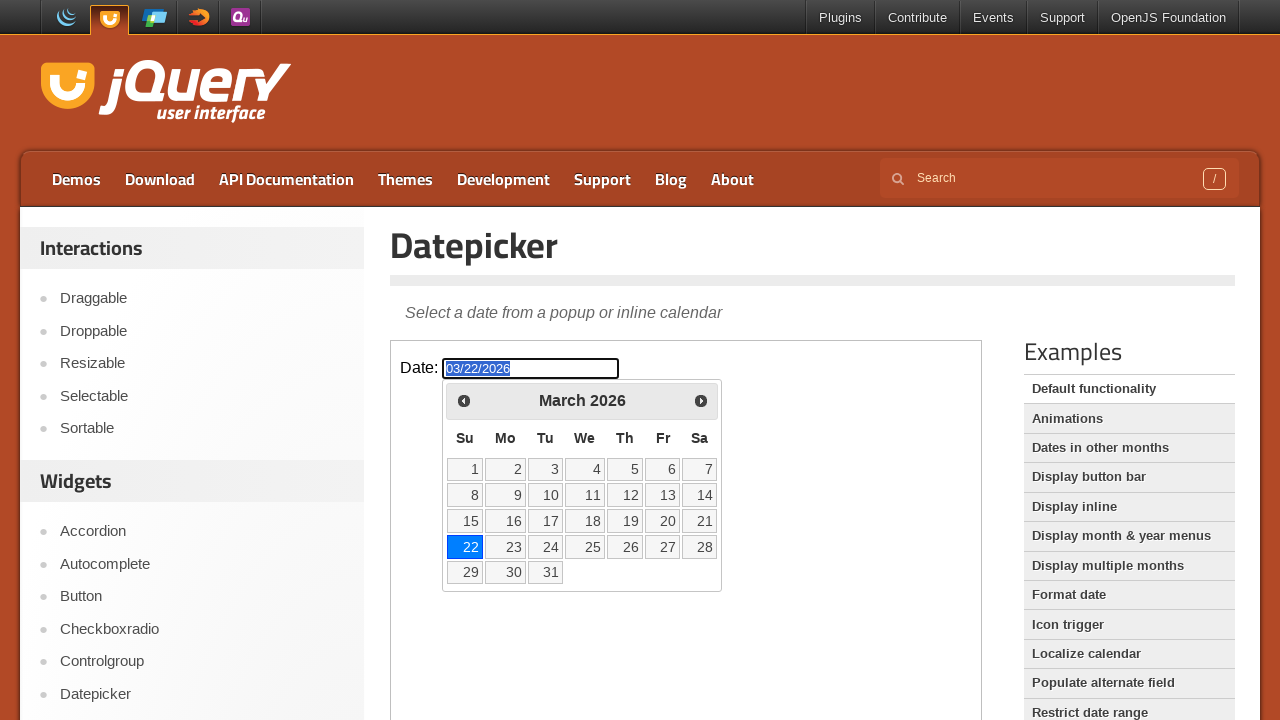

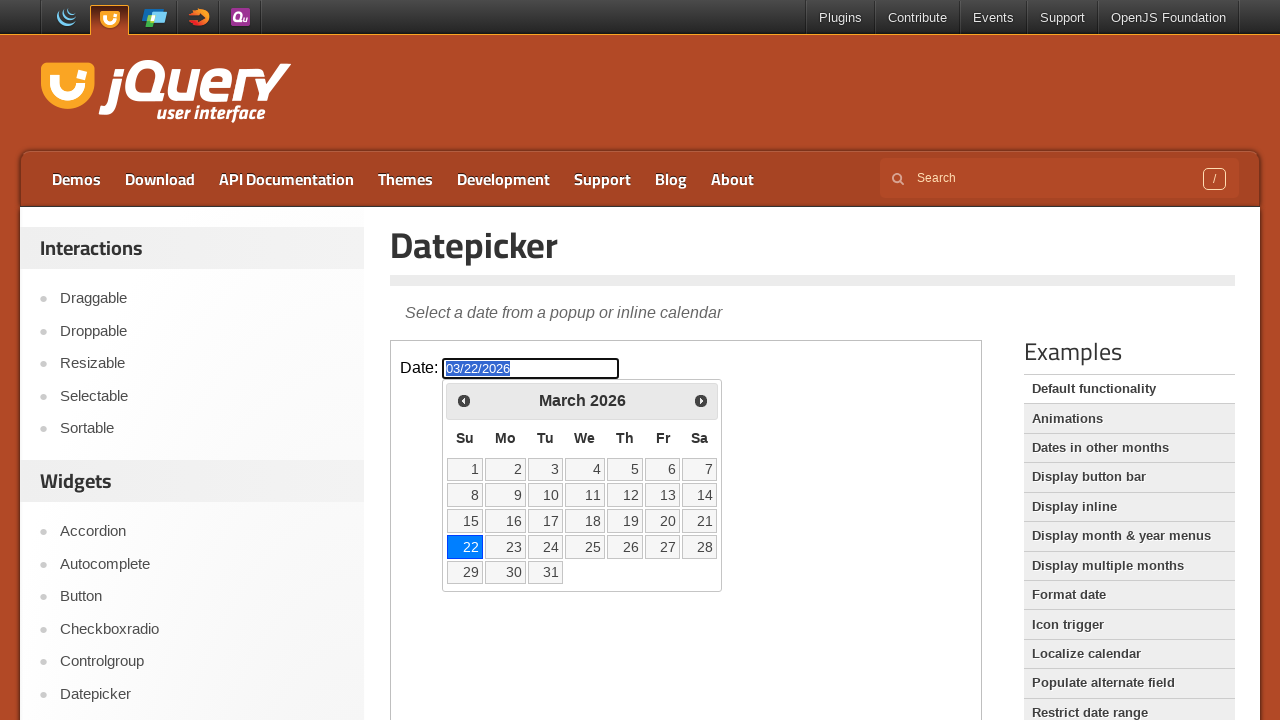